Tests window handling functionality by opening new tabs/windows, switching between them, and closing specific windows

Starting URL: https://www.leafground.com/window.xhtml

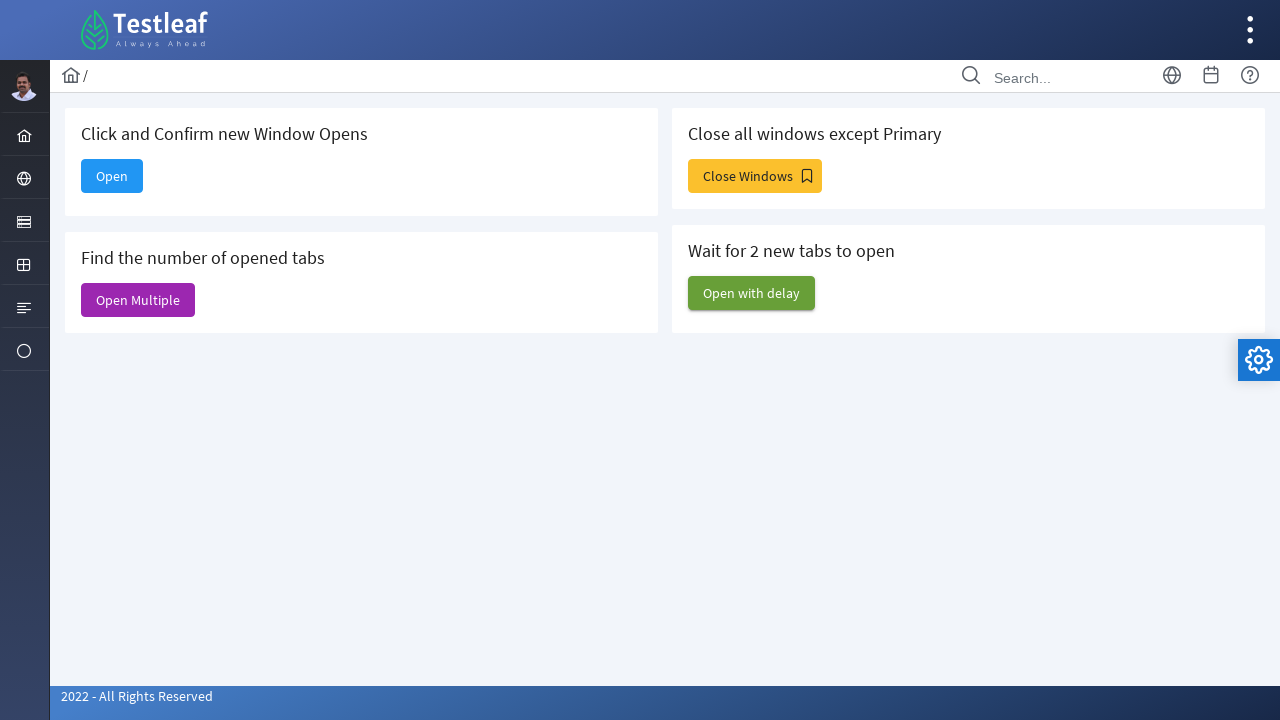

Stored reference to main window handle
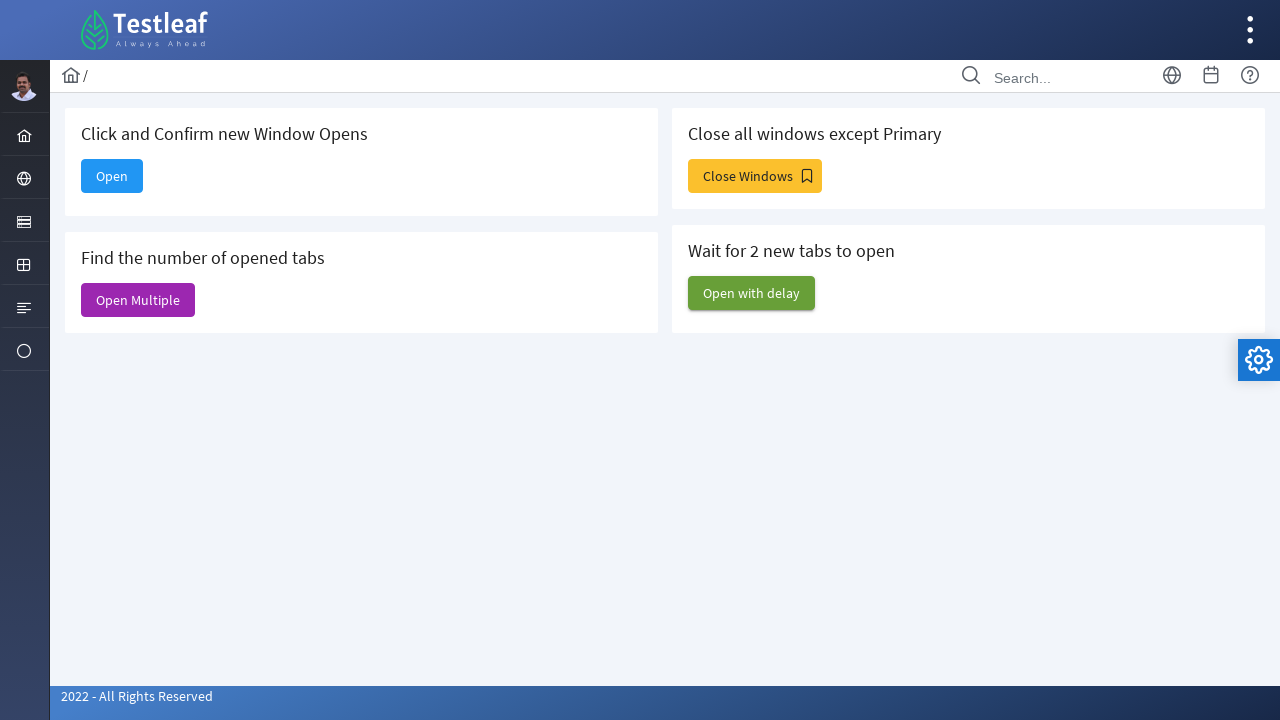

Clicked button to open new window/tab at (112, 176) on xpath=/html/body/div[1]/div[5]/div[2]/form/div/div[1]/div[1]/button/span
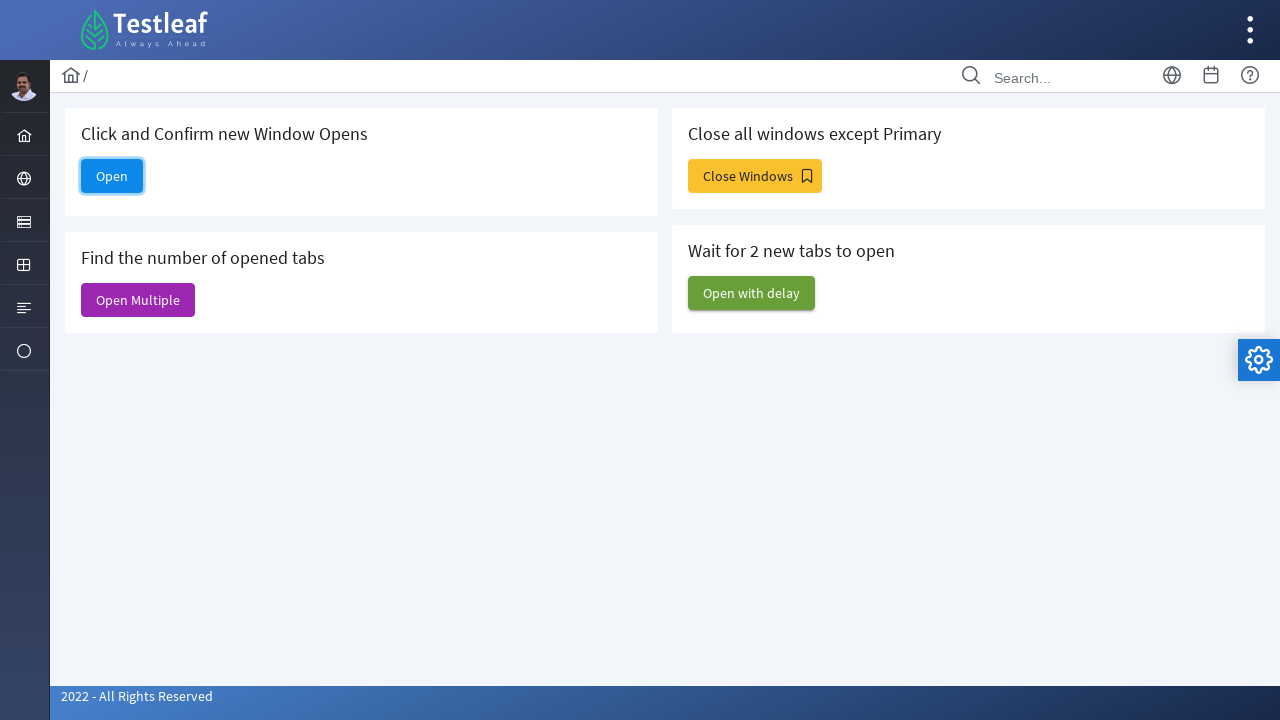

Waited 1000ms for new window to open
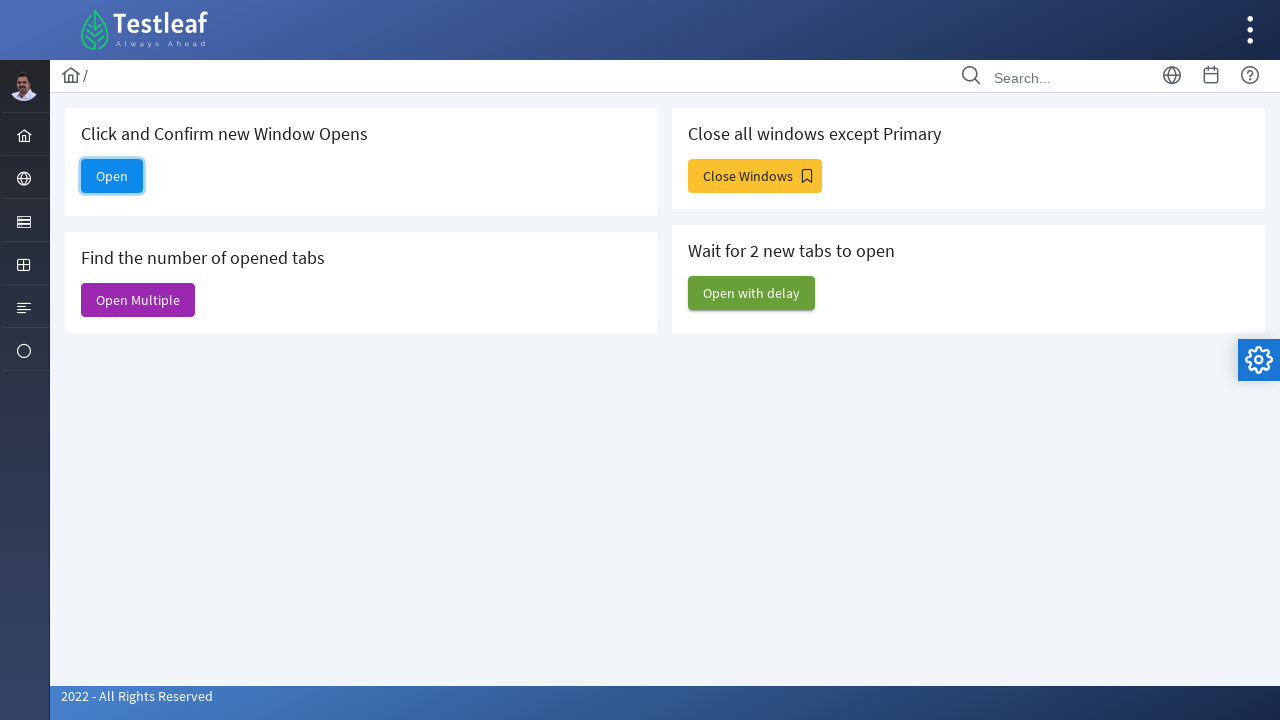

Switched to newly opened window/tab
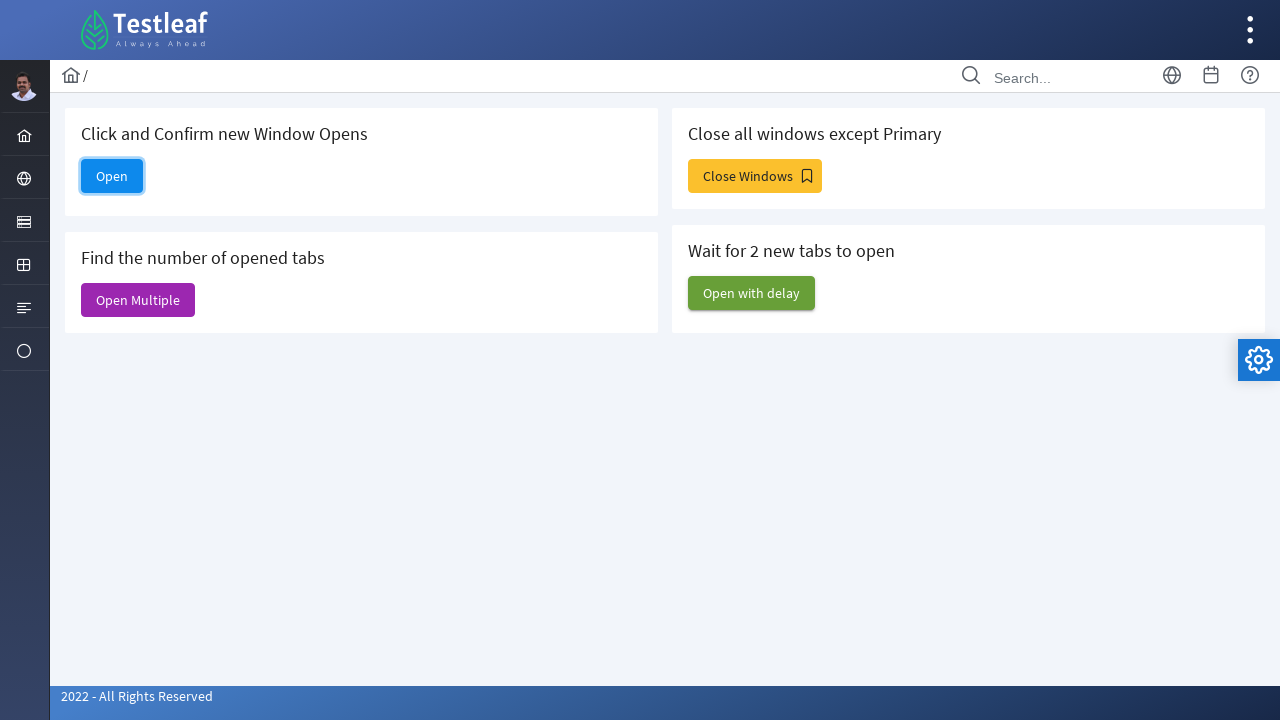

Clicked element in new window at (1250, 30) on xpath=/html/body/div[1]/div[1]/a[3]/i
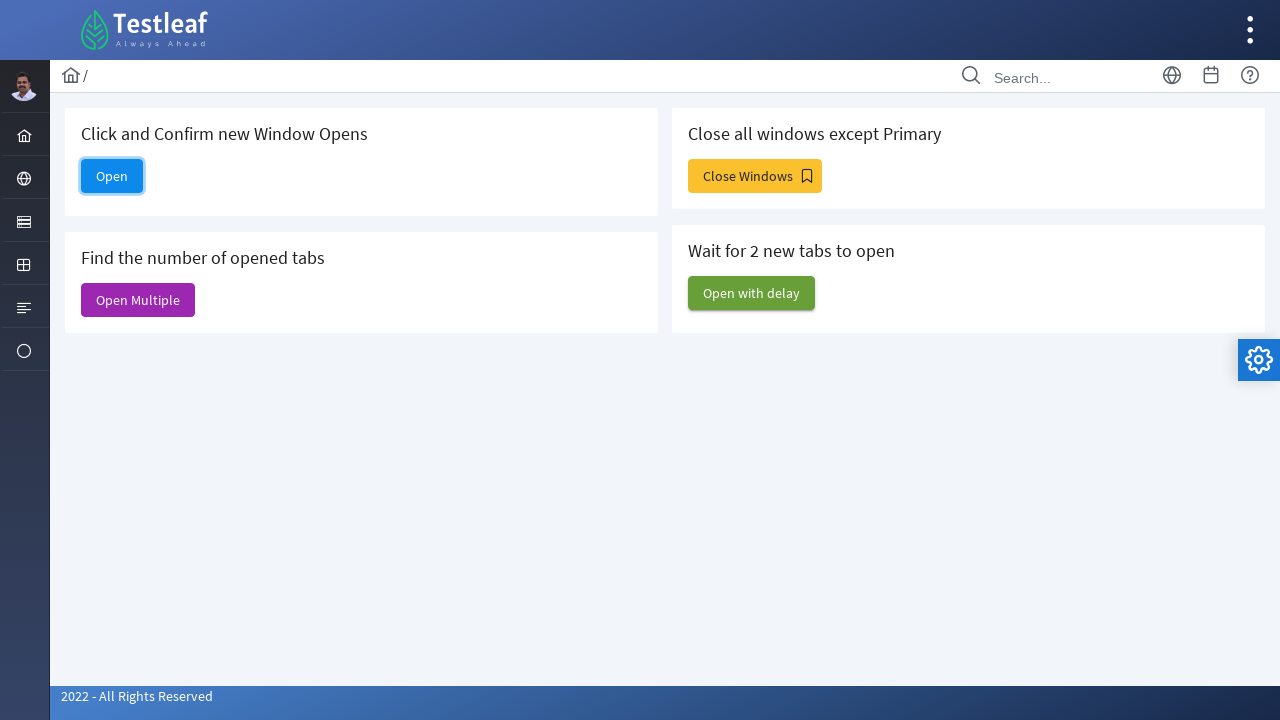

Switched back to main window
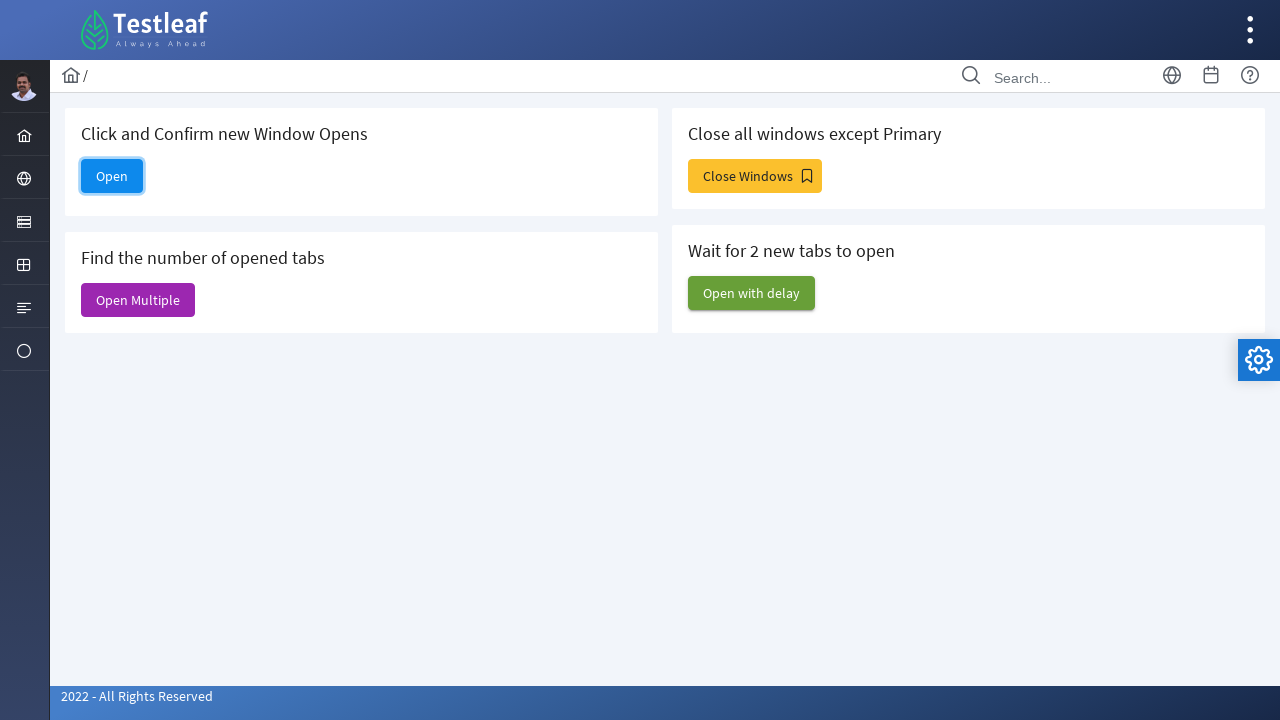

Clicked button to open multiple windows at (138, 300) on xpath=//*[@id='j_idt88:j_idt91']
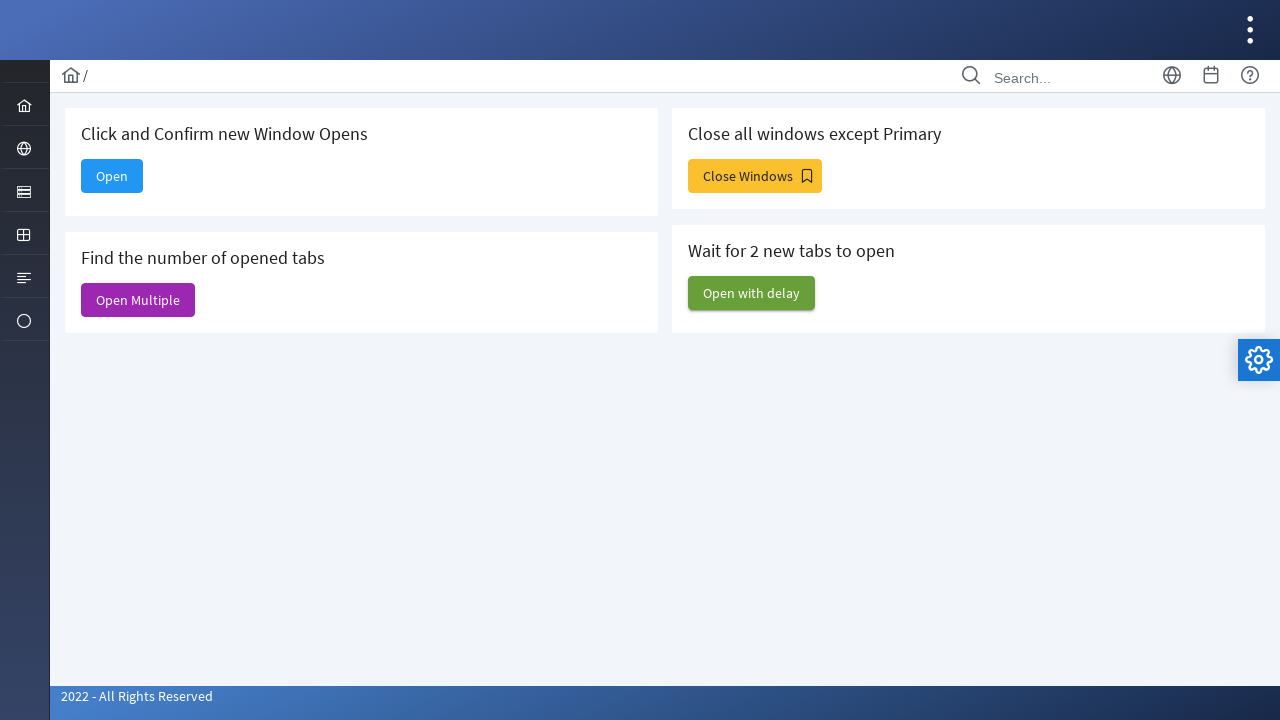

Waited 1000ms for multiple windows to open
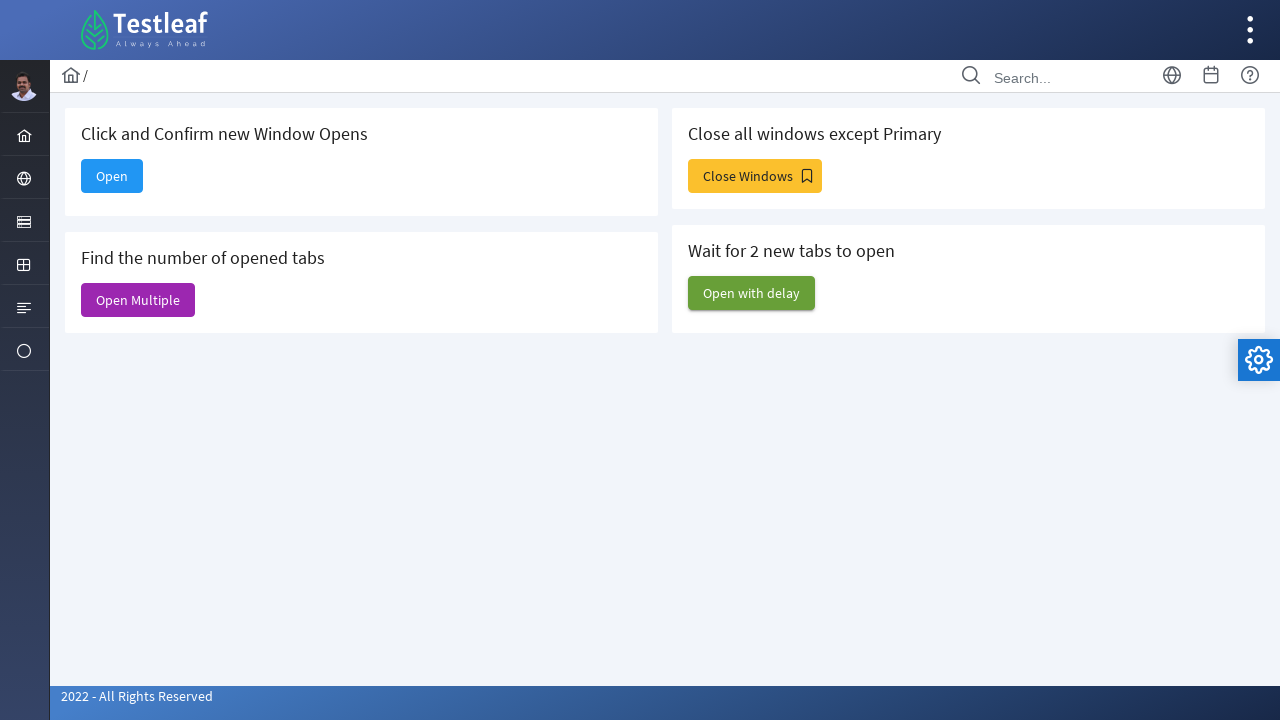

Counted 7 total windows opened
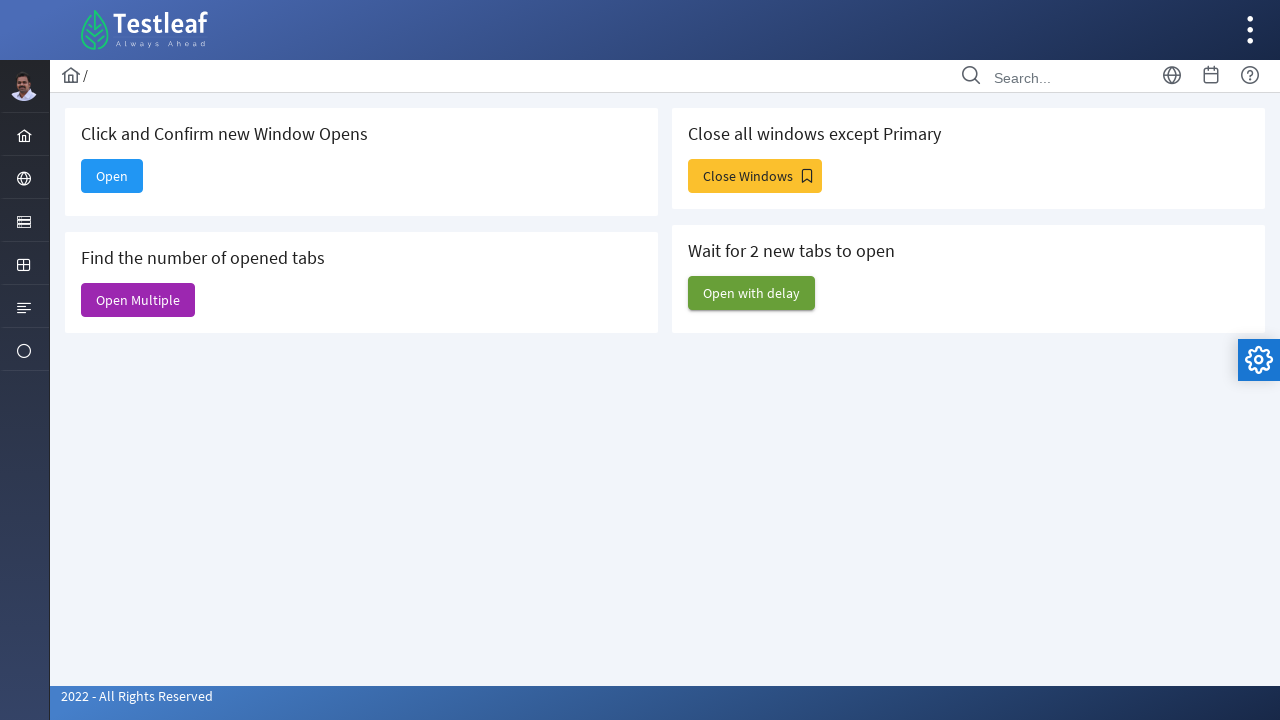

Clicked 'Don't close me' button at (755, 176) on xpath=//*[@id='j_idt88:j_idt93']
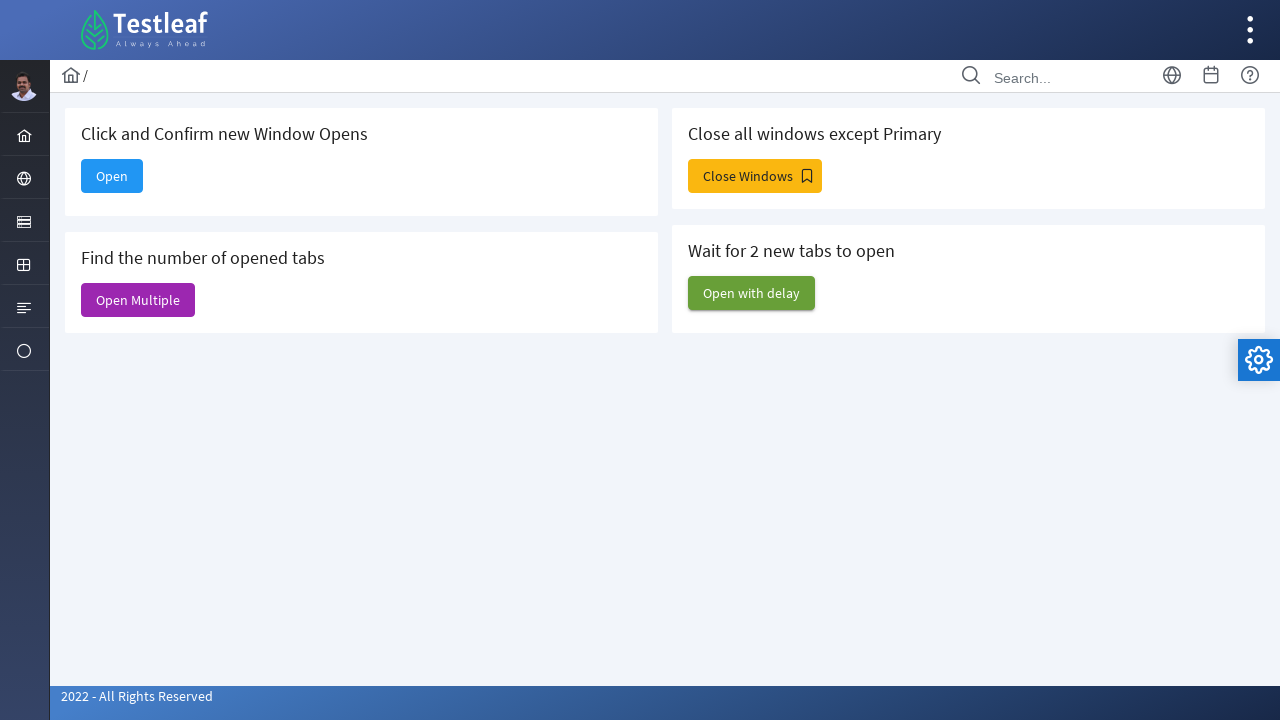

Waited 1000ms before closing windows
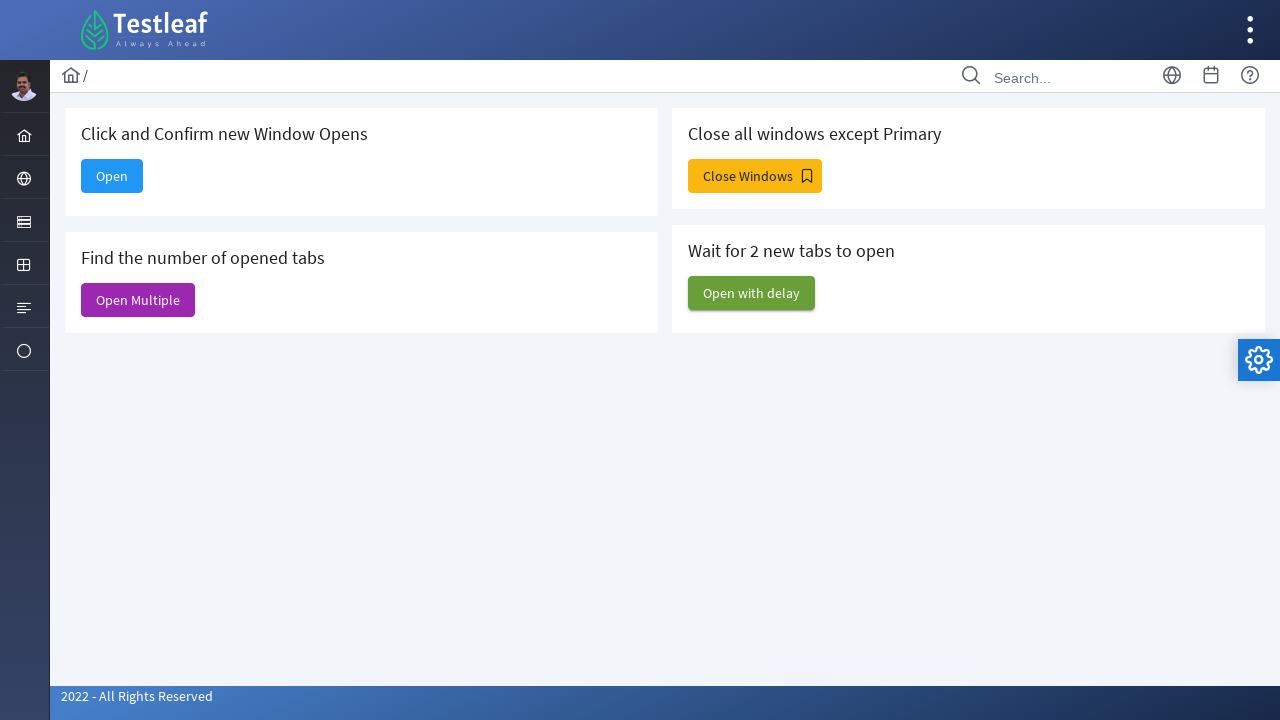

Closed a non-main window
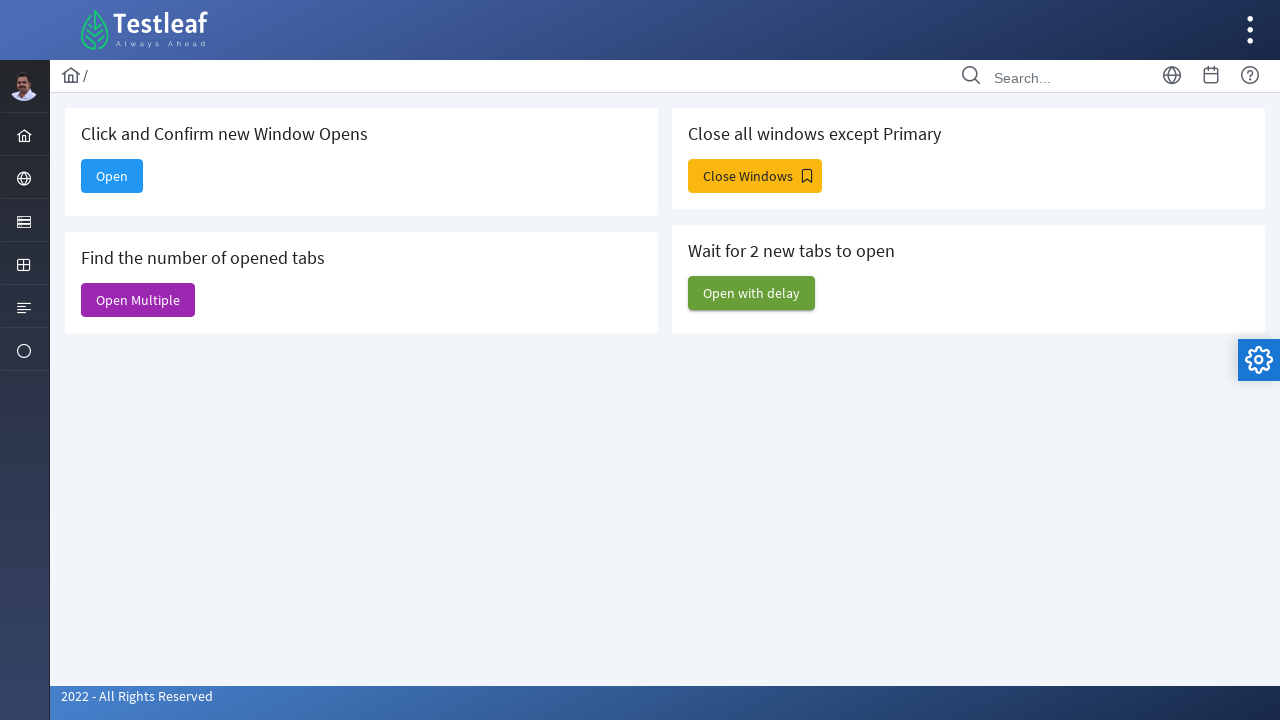

Closed a non-main window
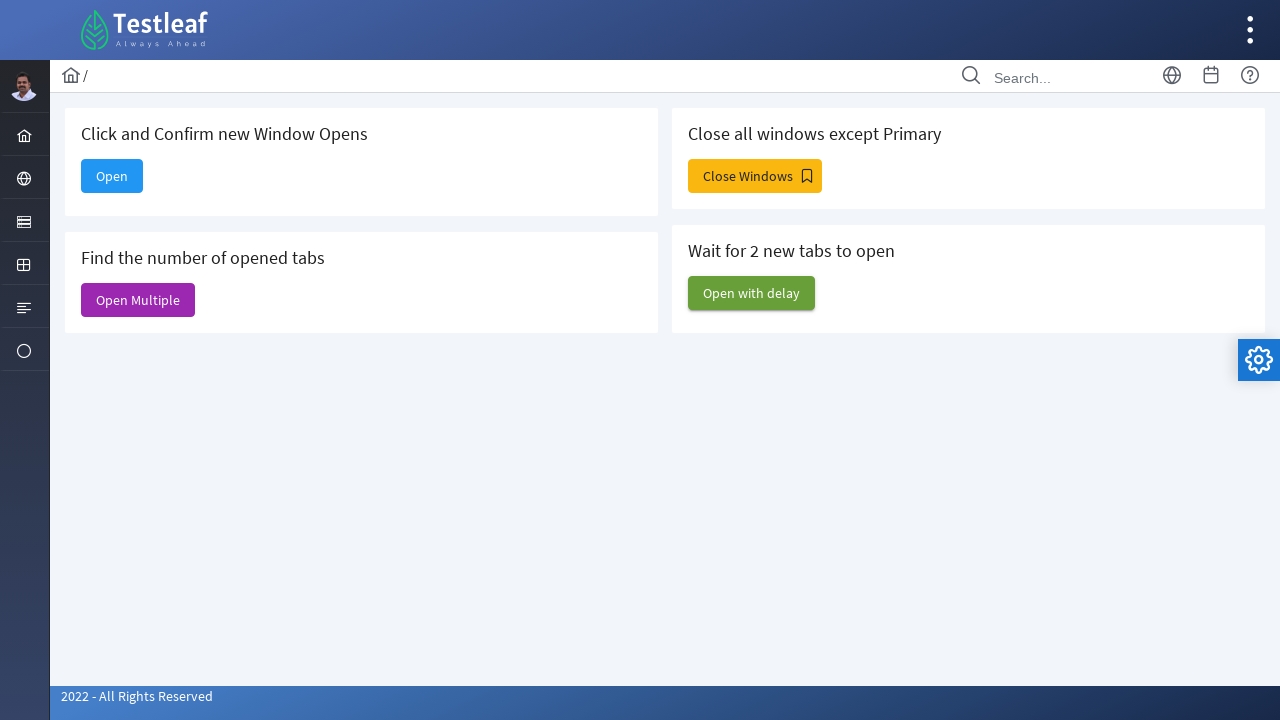

Closed a non-main window
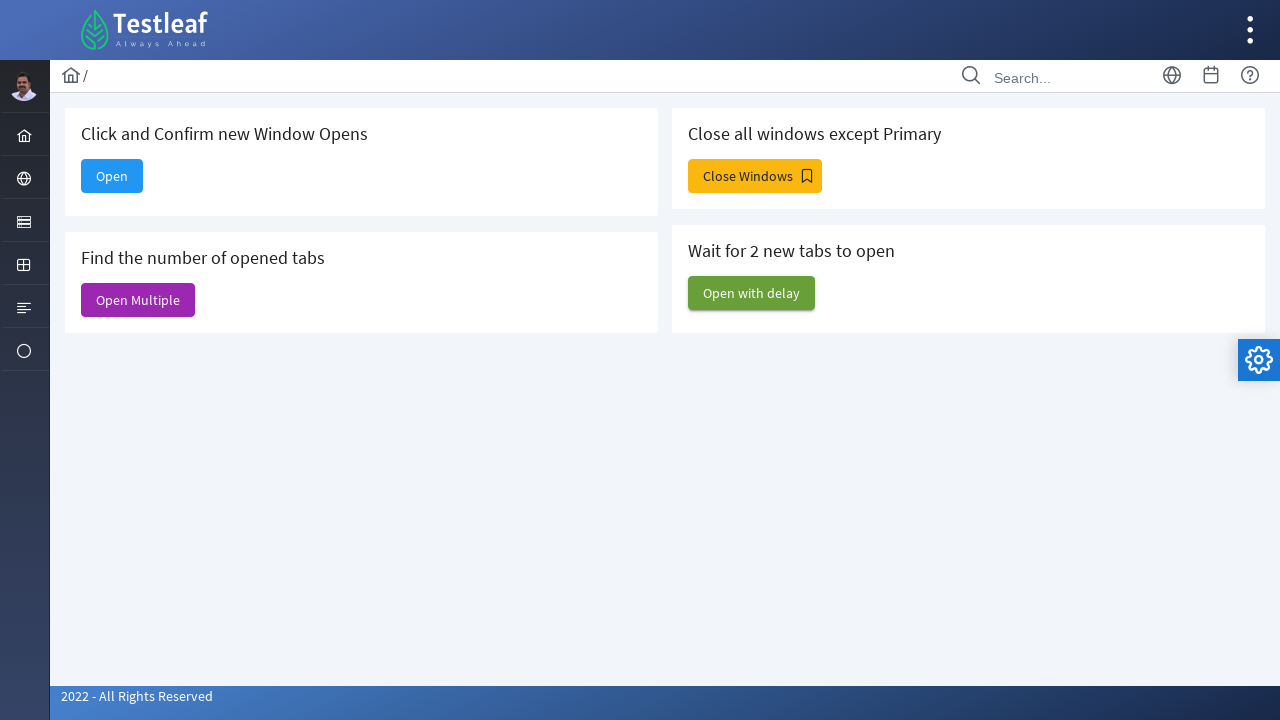

Closed a non-main window
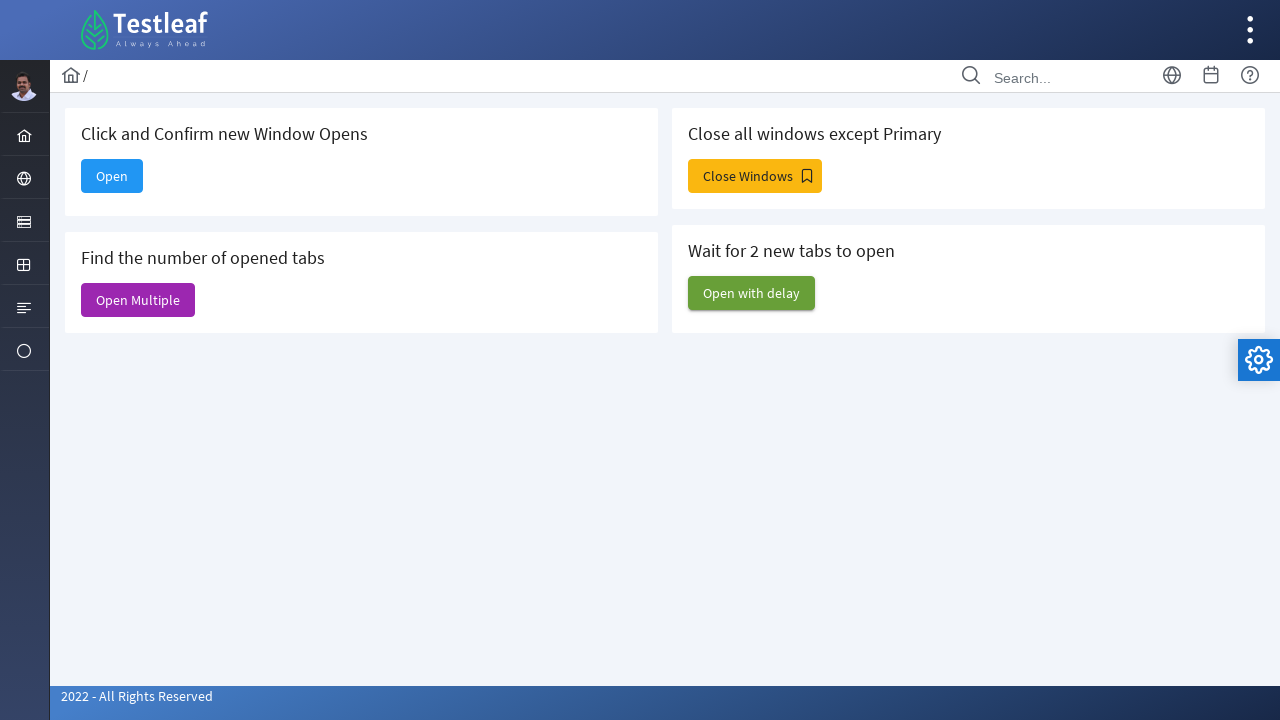

Closed a non-main window
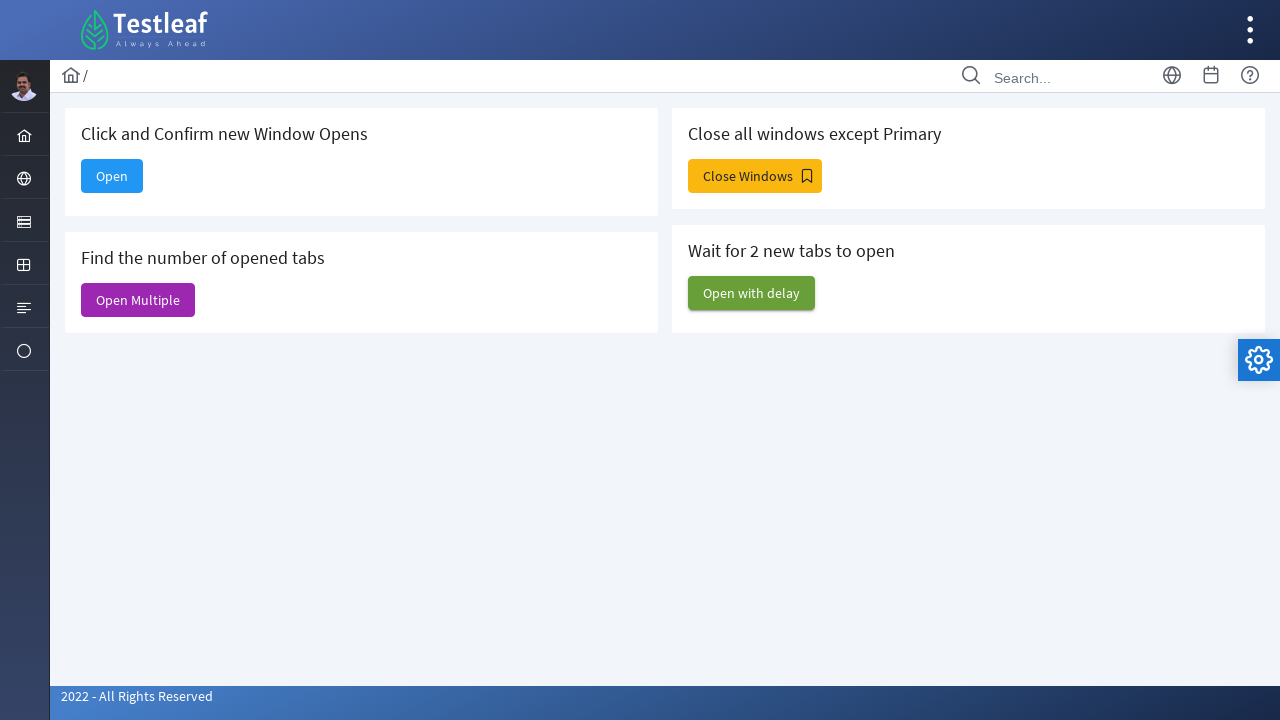

Closed a non-main window
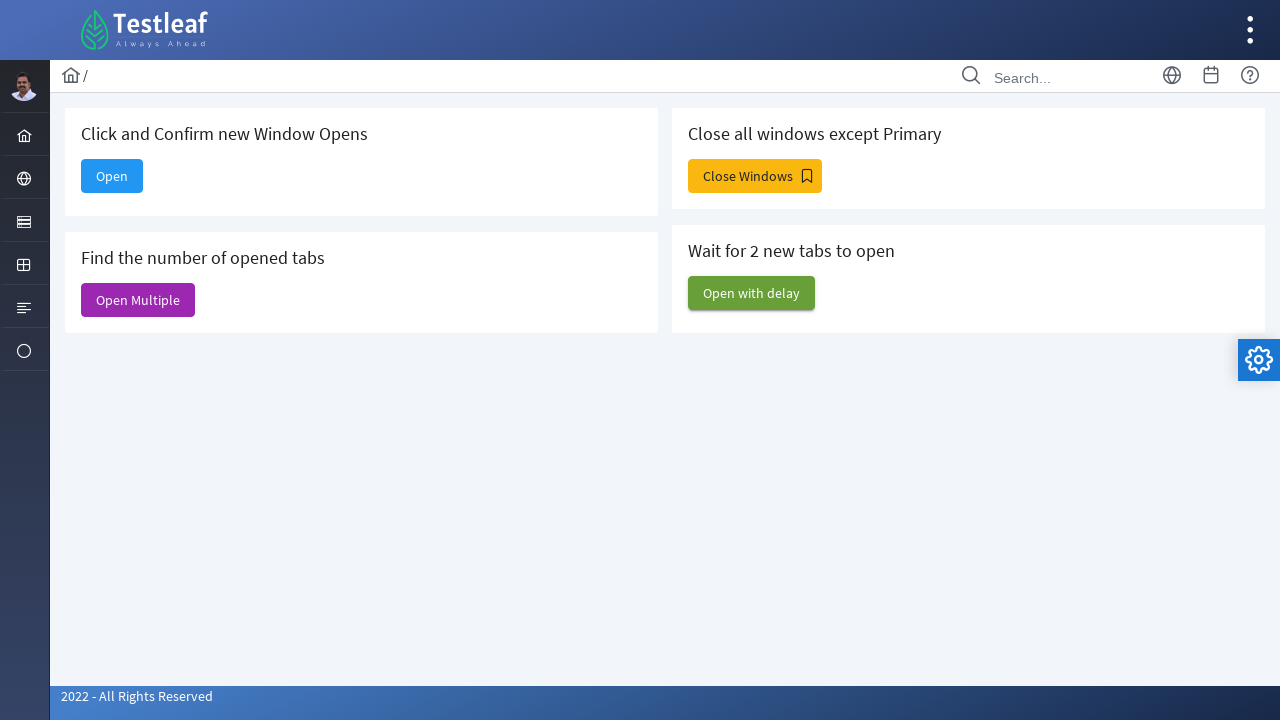

Closed a non-main window
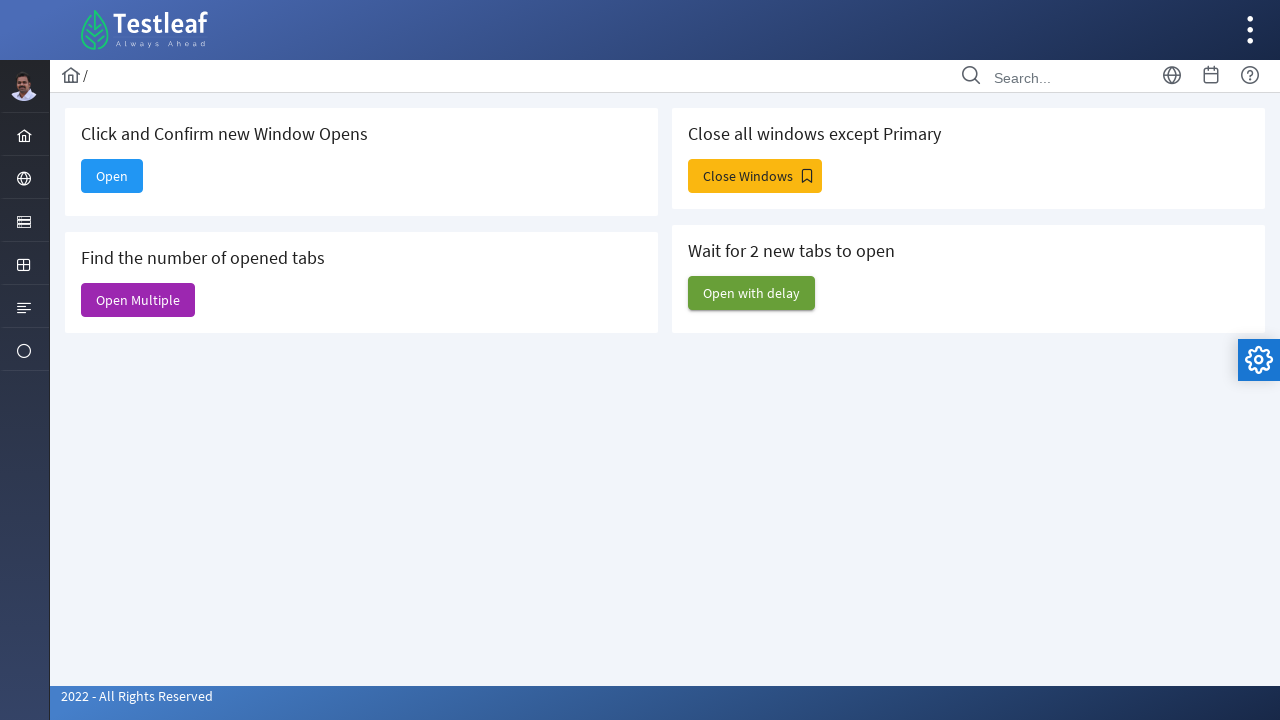

Closed a non-main window
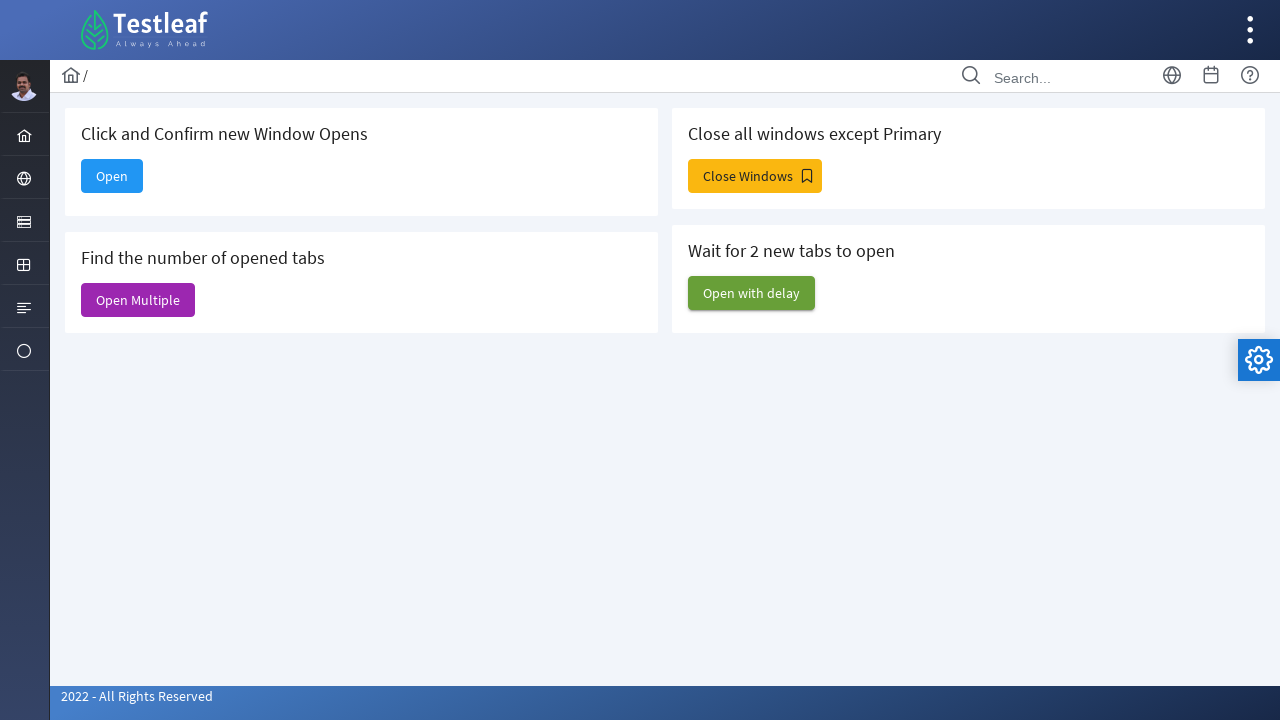

Closed a non-main window
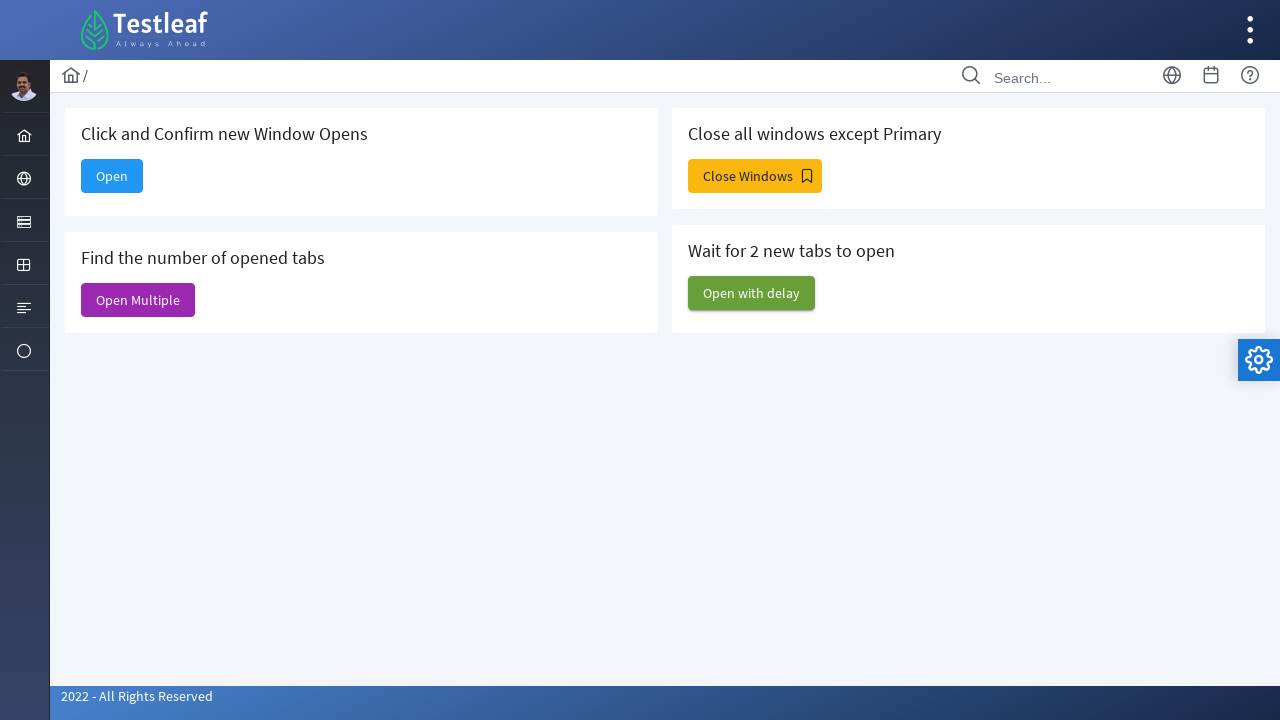

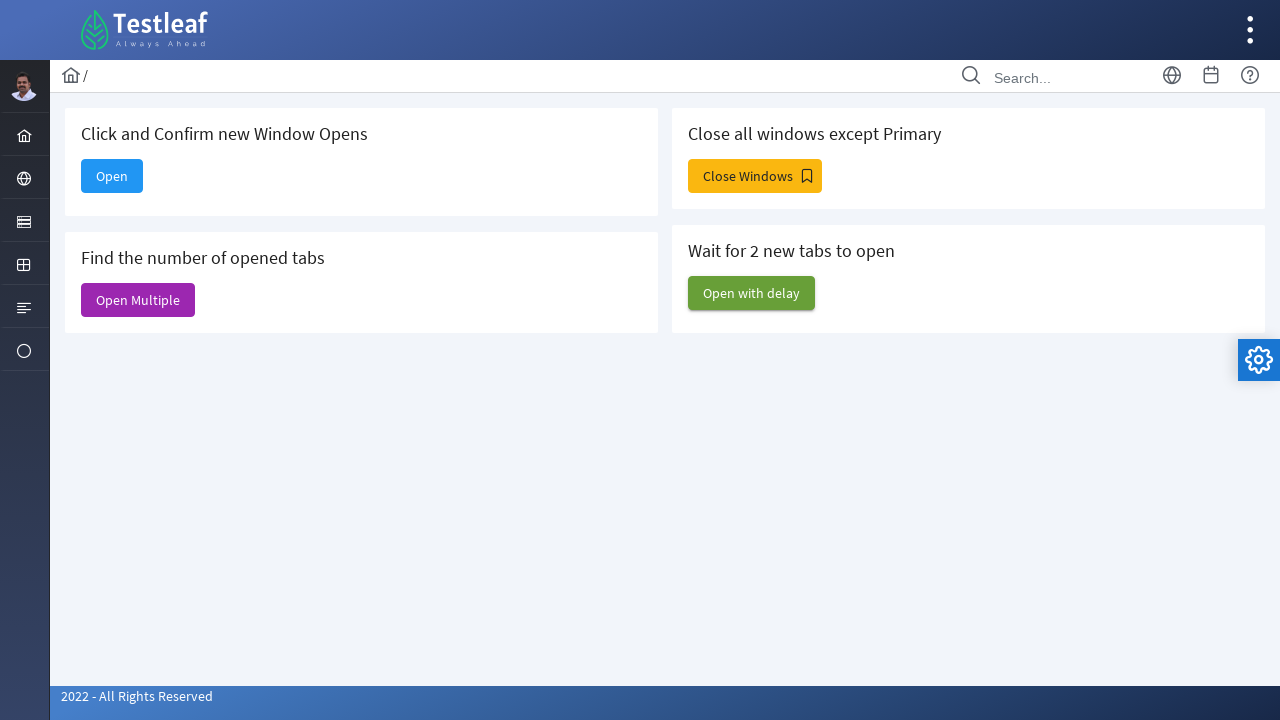